Tests checkbox handling on a demo form by clicking a single checkbox, toggling it, then selecting multiple checkboxes, unchecking the first two, and finally ensuring all checkboxes are checked.

Starting URL: https://qavalidation.com/demo-form/

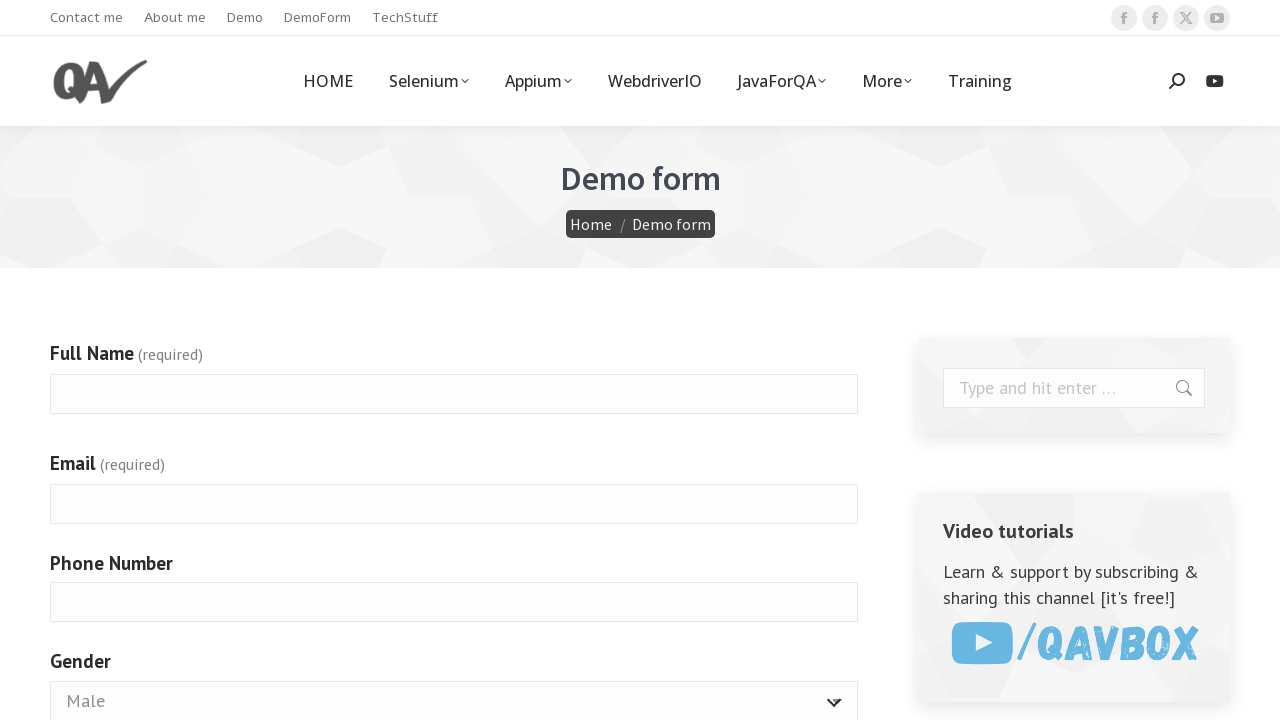

Clicked 'Functional testing' checkbox at (59, 360) on input#g4072-skills-Functional\ testing
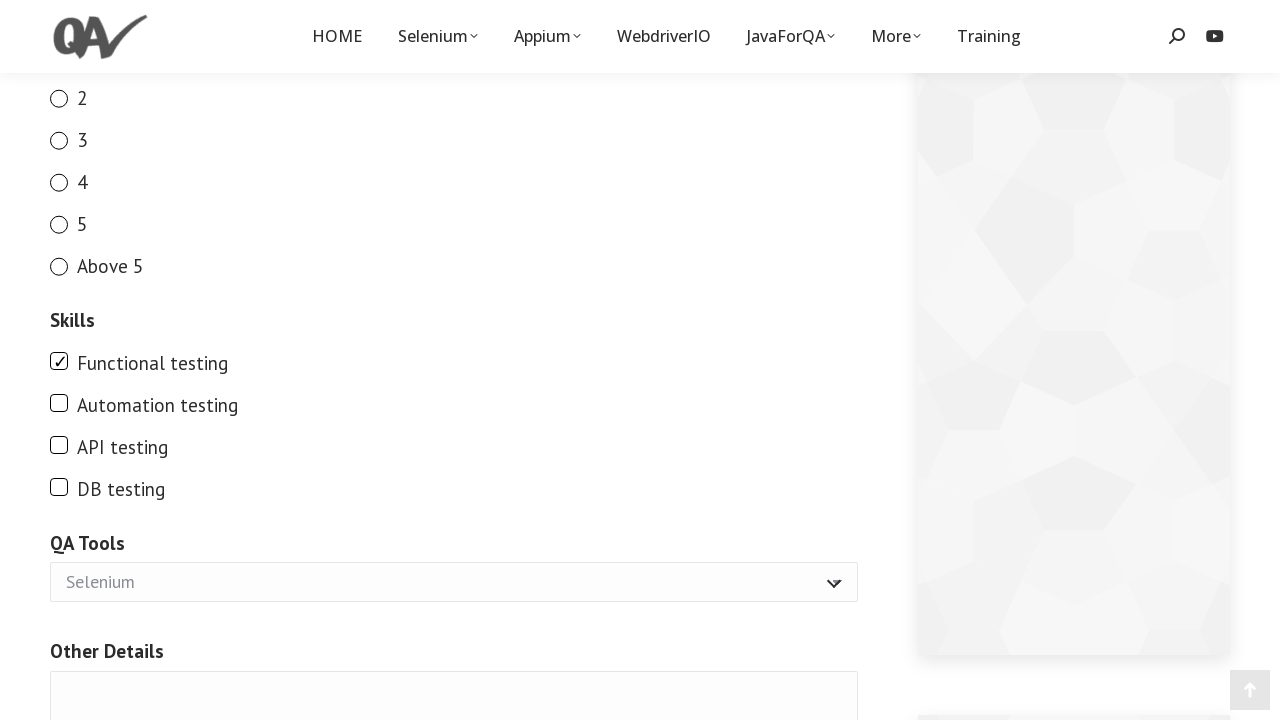

Unchecked 'Functional testing' checkbox at (59, 360) on input#g4072-skills-Functional\ testing
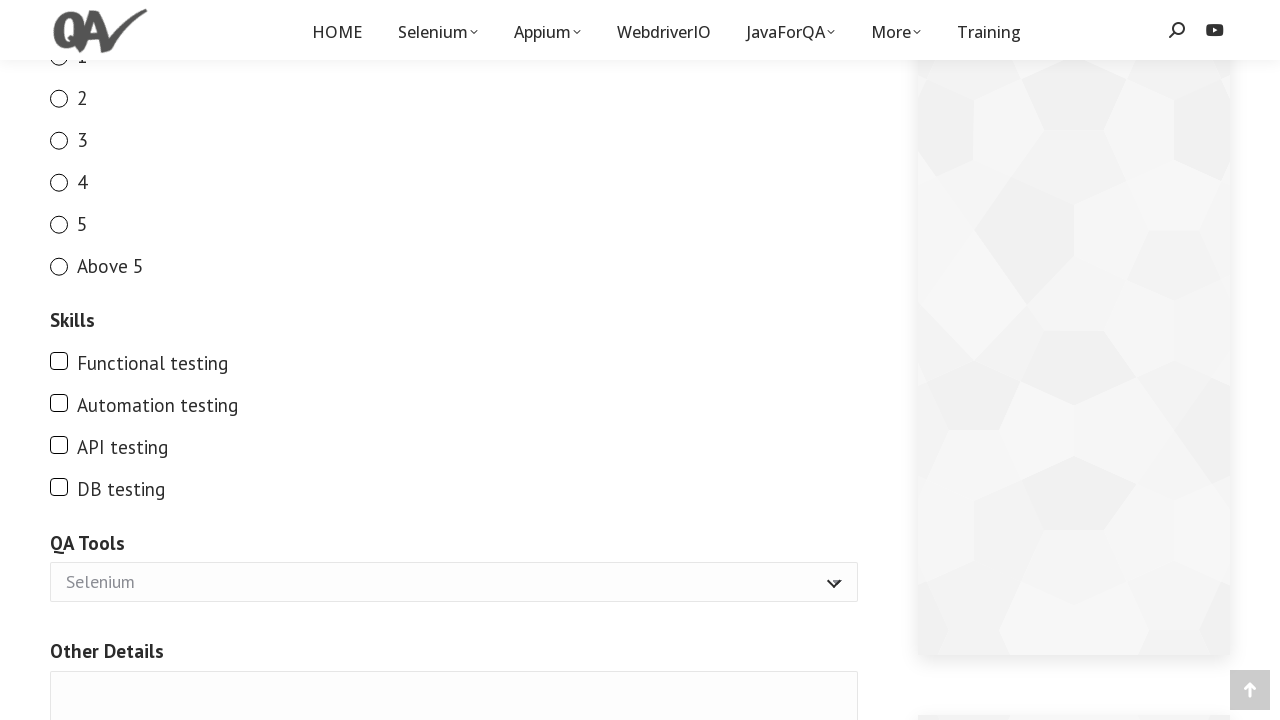

Located 4 checkboxes
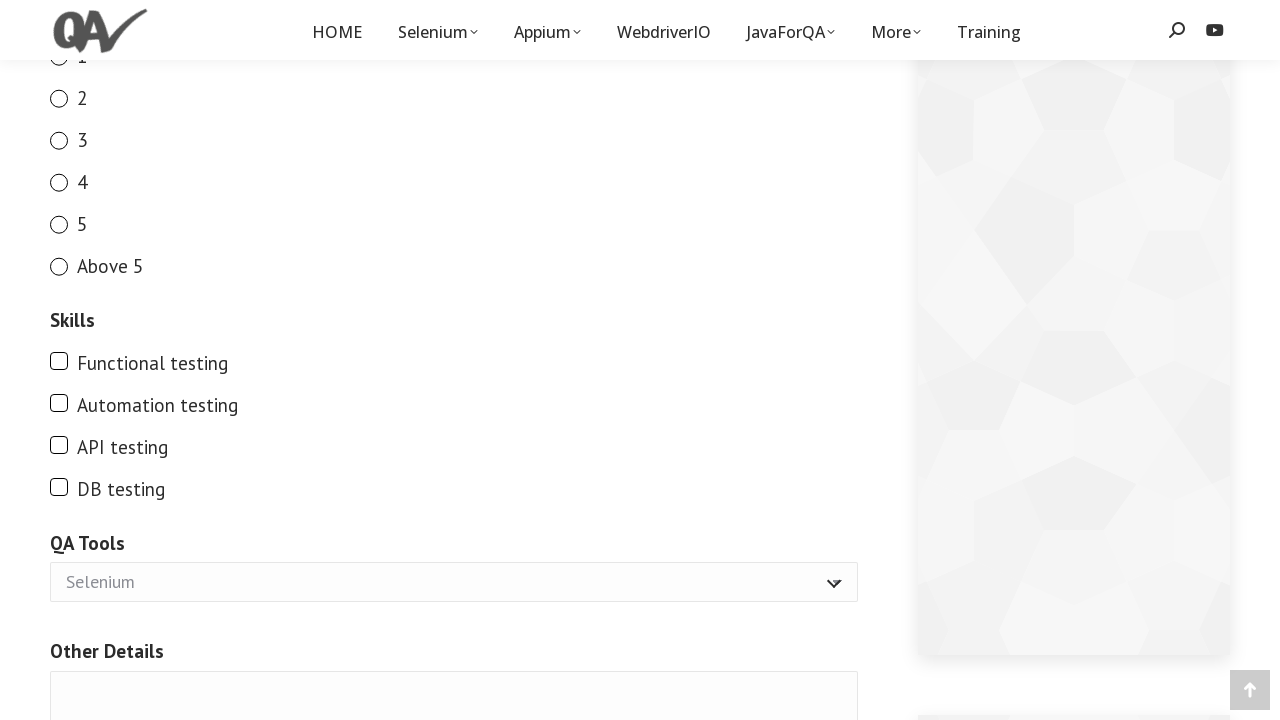

Clicked checkbox 1 to select all at (59, 360) on input.checkbox-multiple.grunion-field >> nth=0
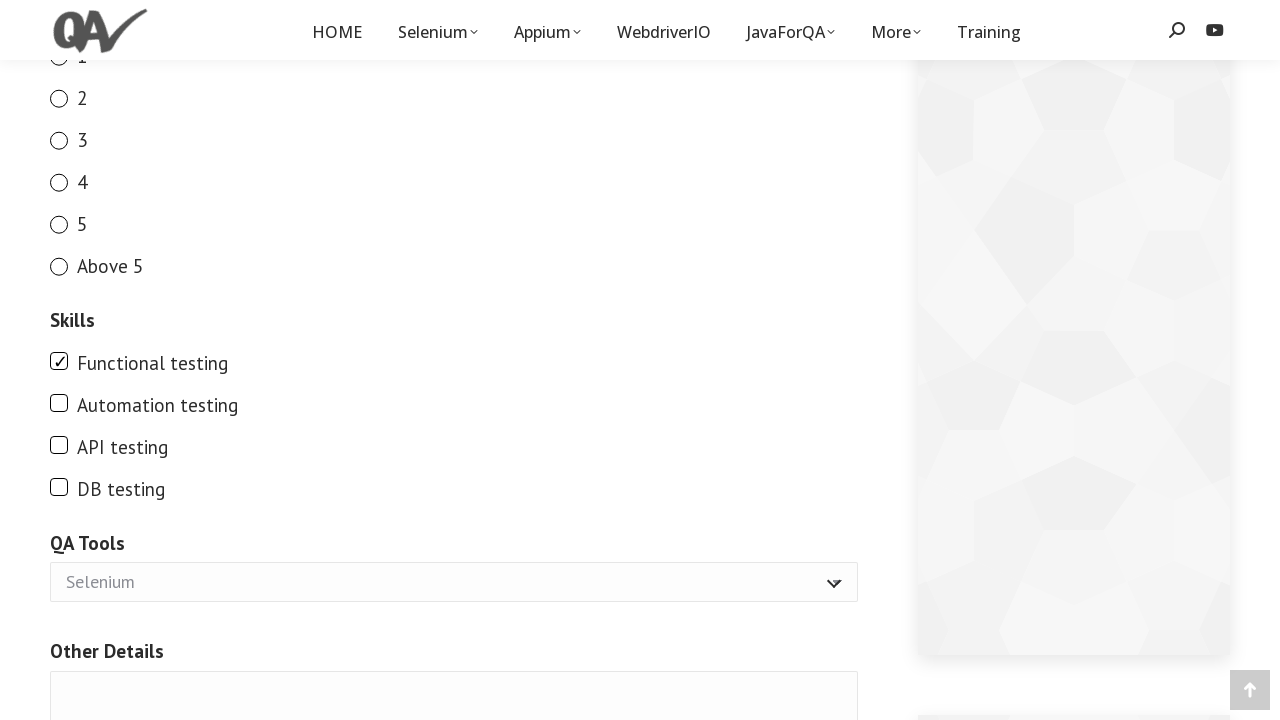

Clicked checkbox 2 to select all at (59, 402) on input.checkbox-multiple.grunion-field >> nth=1
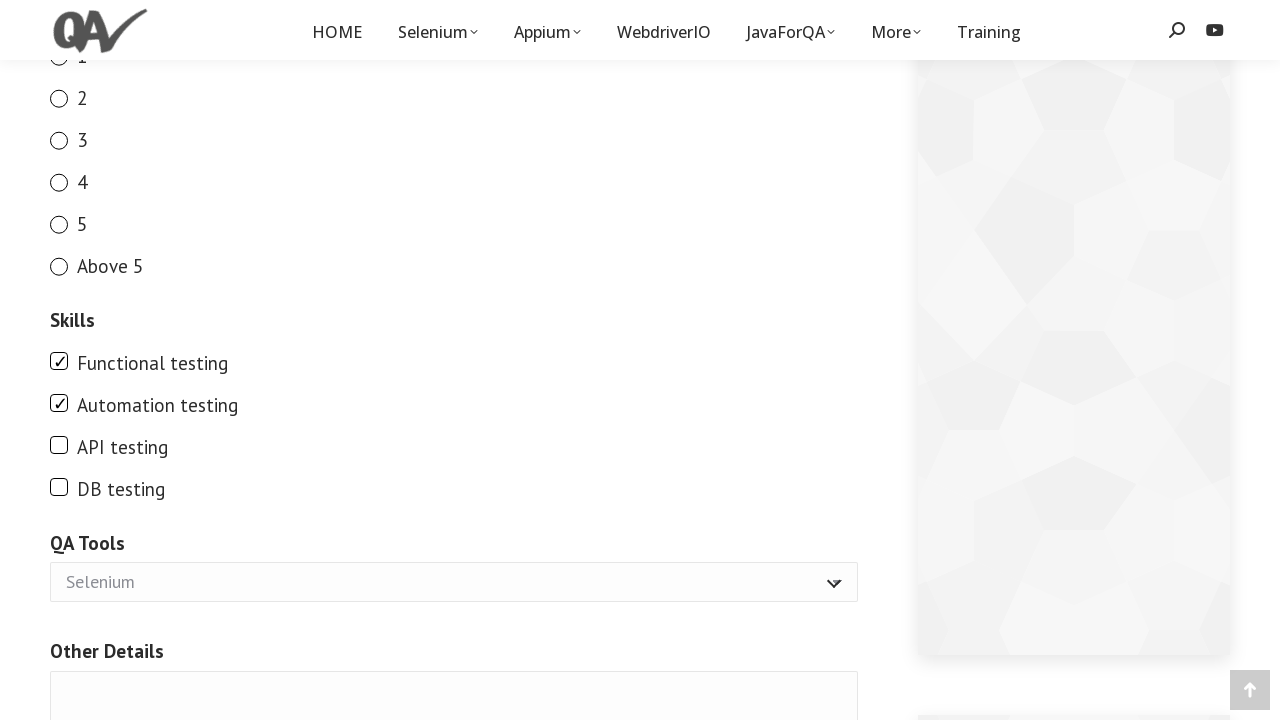

Clicked checkbox 3 to select all at (59, 444) on input.checkbox-multiple.grunion-field >> nth=2
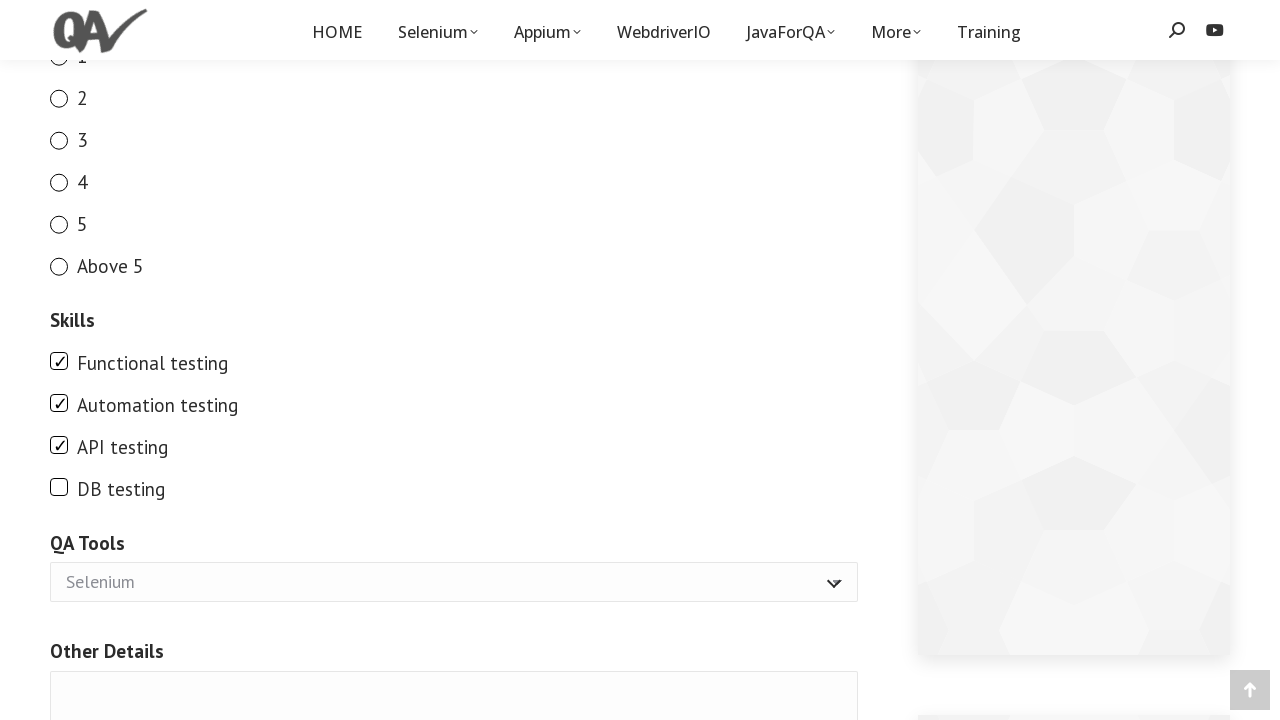

Clicked checkbox 4 to select all at (59, 486) on input.checkbox-multiple.grunion-field >> nth=3
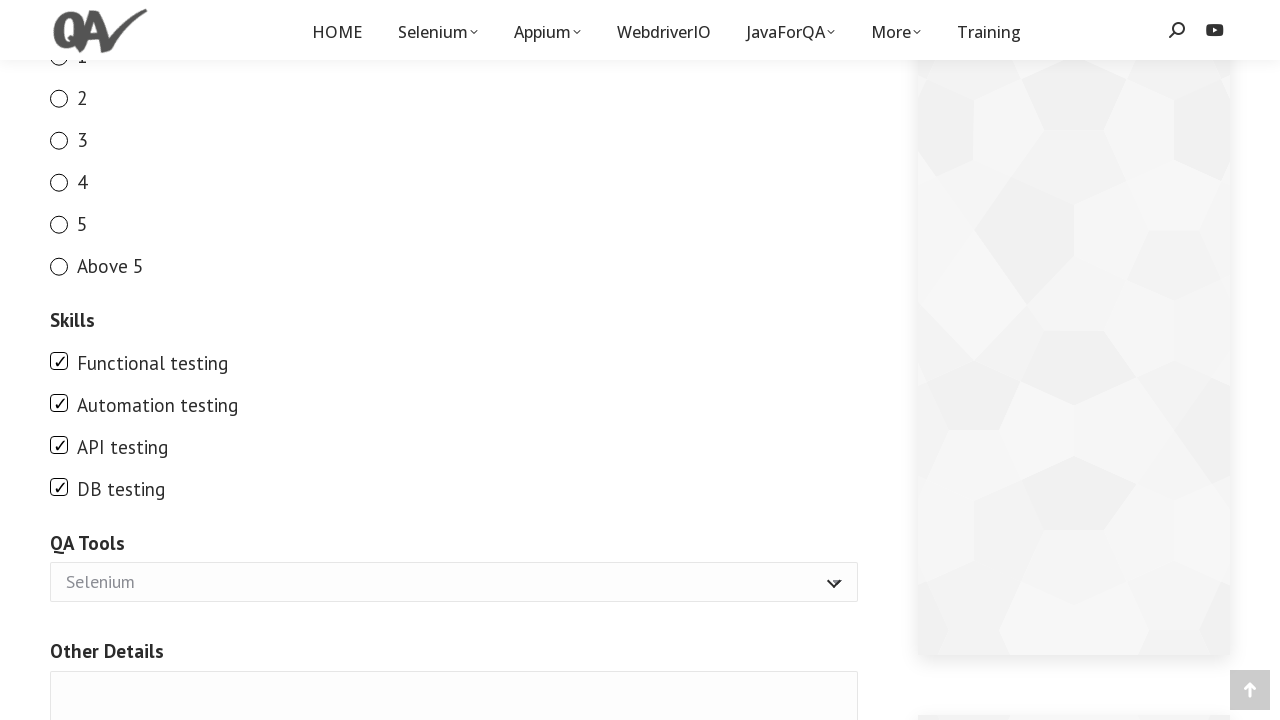

Unchecked checkbox 1 at (59, 360) on input.checkbox-multiple.grunion-field >> nth=0
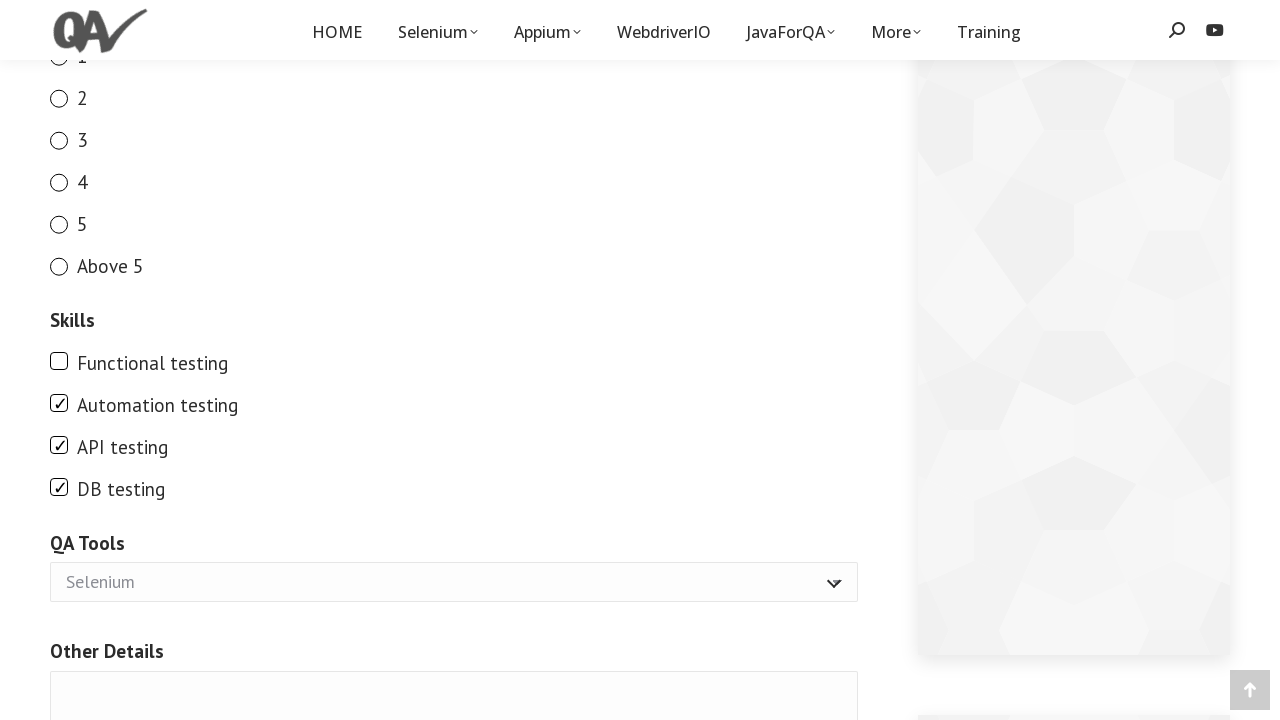

Unchecked checkbox 2 at (59, 402) on input.checkbox-multiple.grunion-field >> nth=1
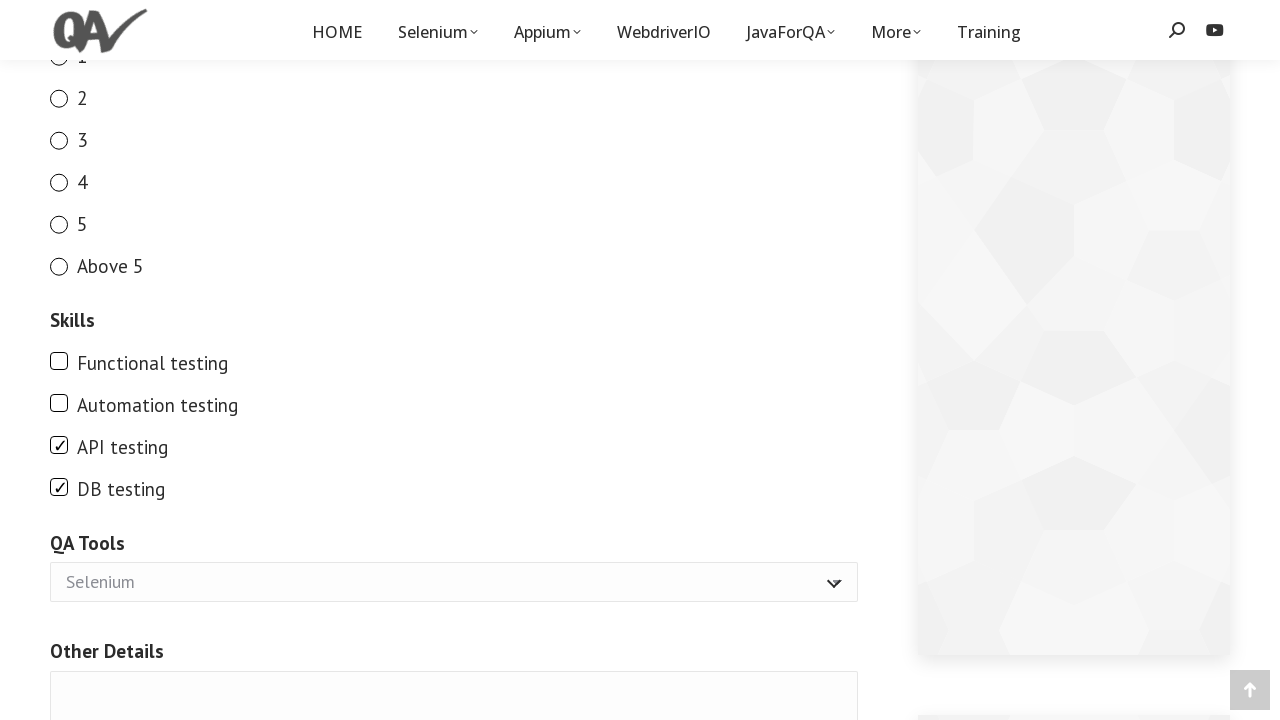

Checked checkbox 1 to ensure all are checked at (59, 360) on input.checkbox-multiple.grunion-field >> nth=0
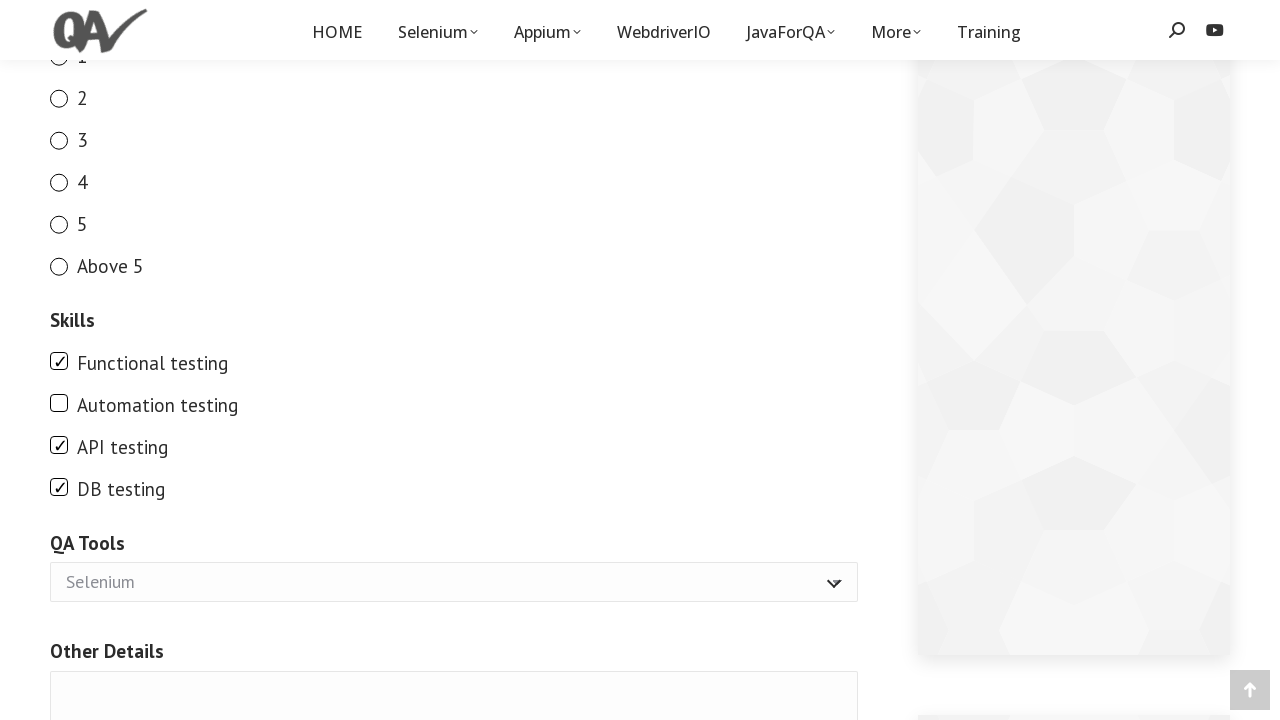

Checked checkbox 2 to ensure all are checked at (59, 402) on input.checkbox-multiple.grunion-field >> nth=1
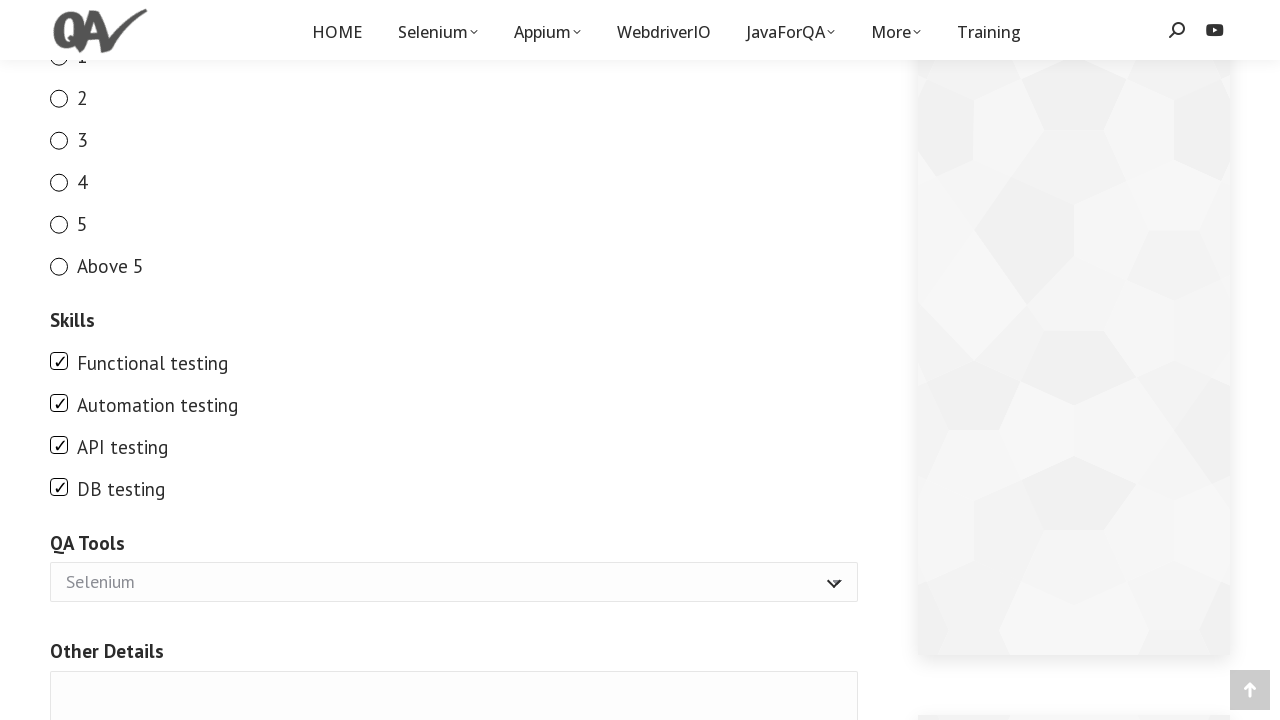

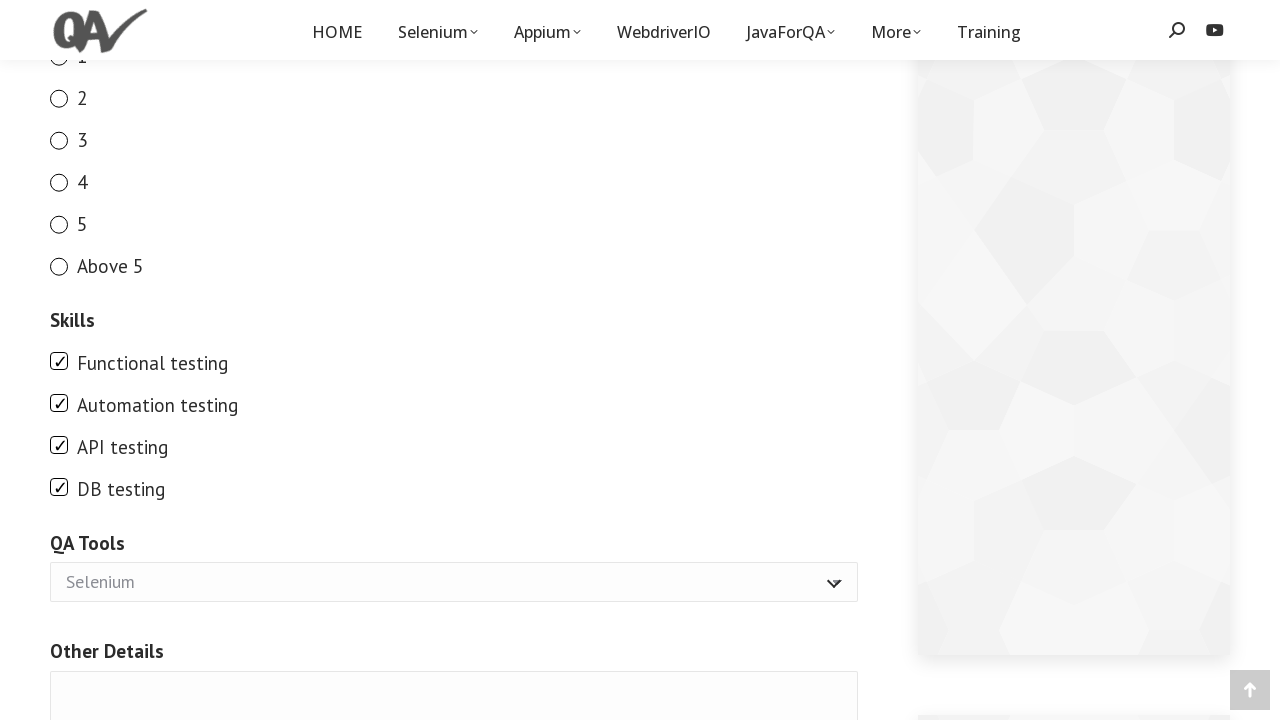